Tests the search functionality on the PROS Unicam website by clicking the search toggle, entering a search term "Digital Twin", and verifying that results containing the search term are displayed

Starting URL: https://pros.unicam.it/

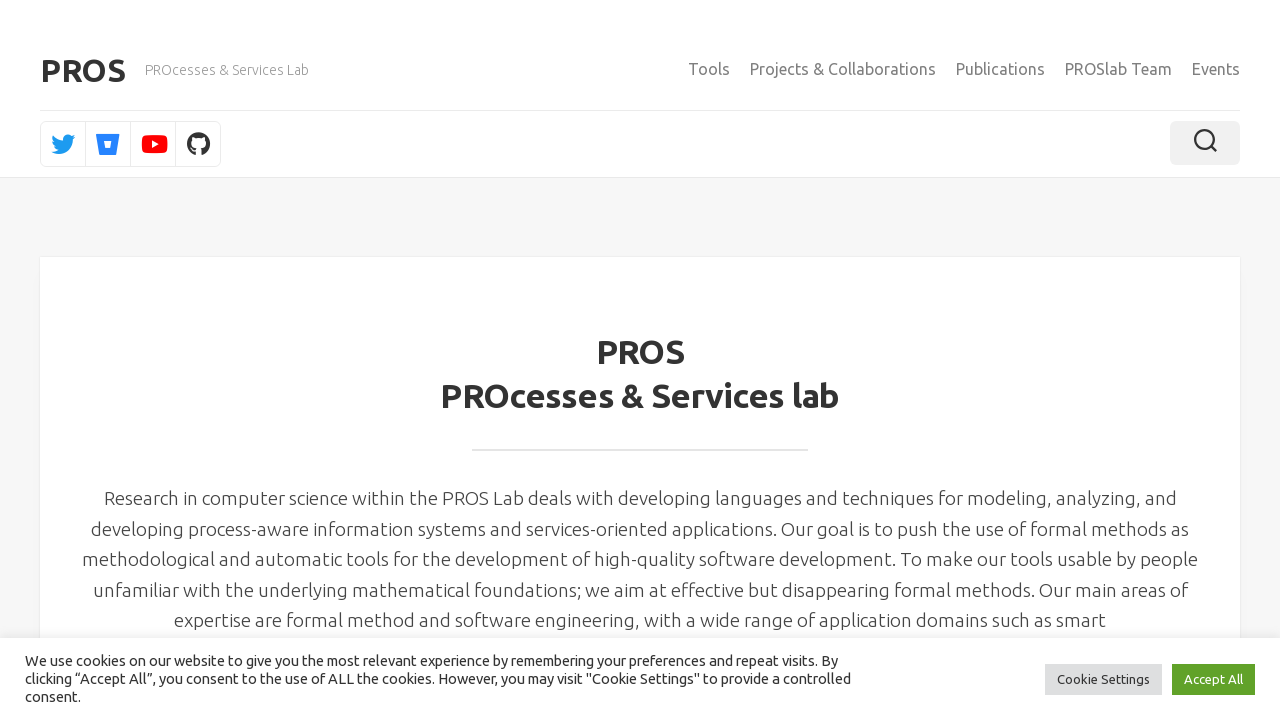

Clicked search toggle to open search at (1205, 143) on .toggle-search
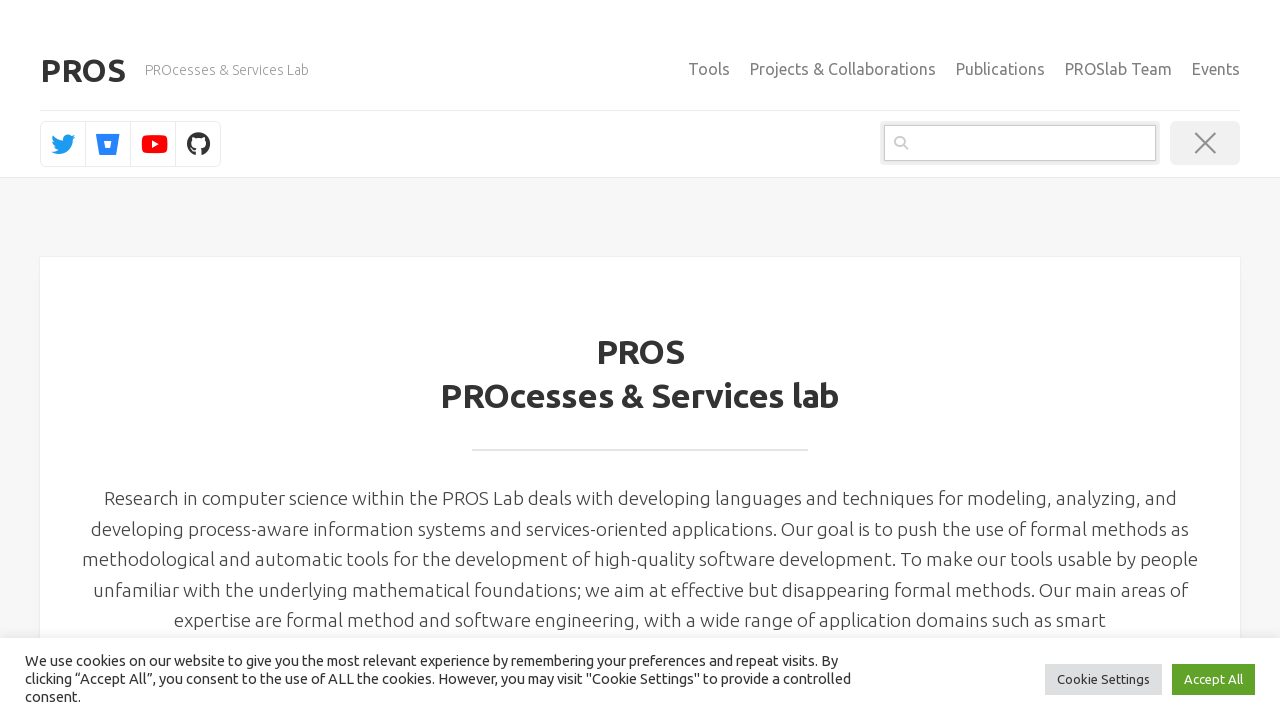

Search input became visible
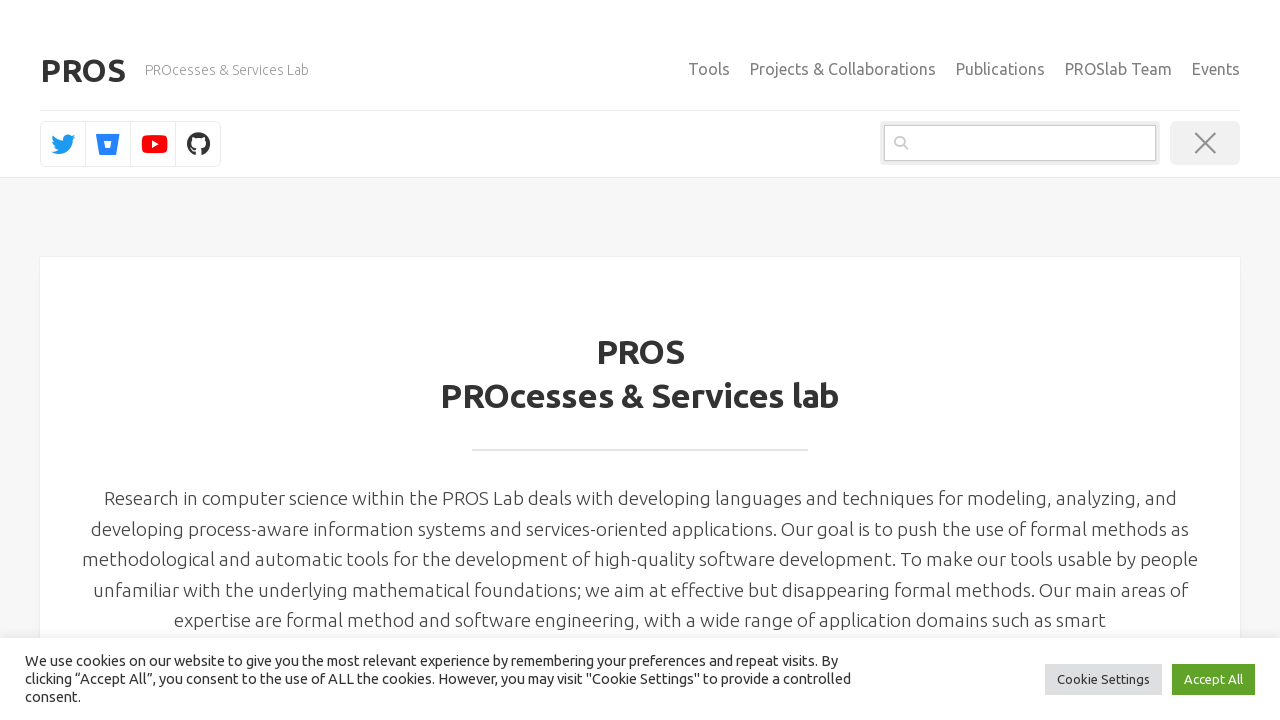

Clicked on search input field at (1020, 143) on .search
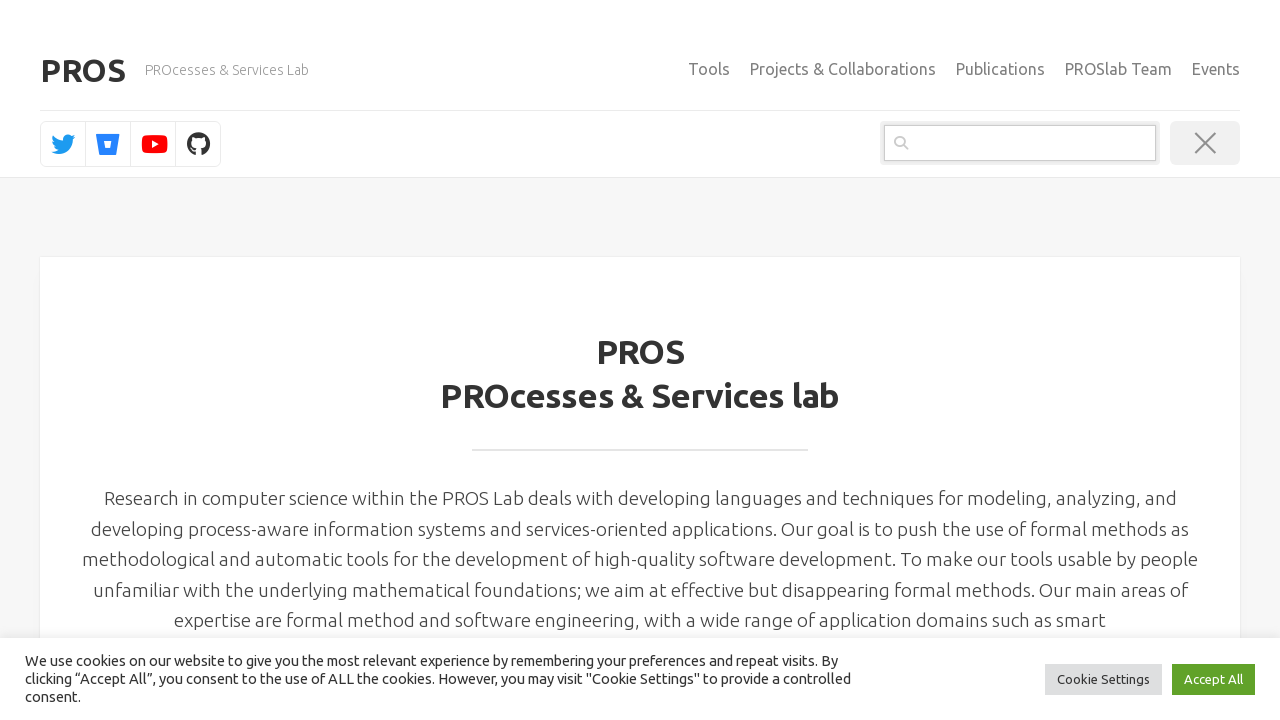

Entered search term 'Digital Twin' in search field on .search
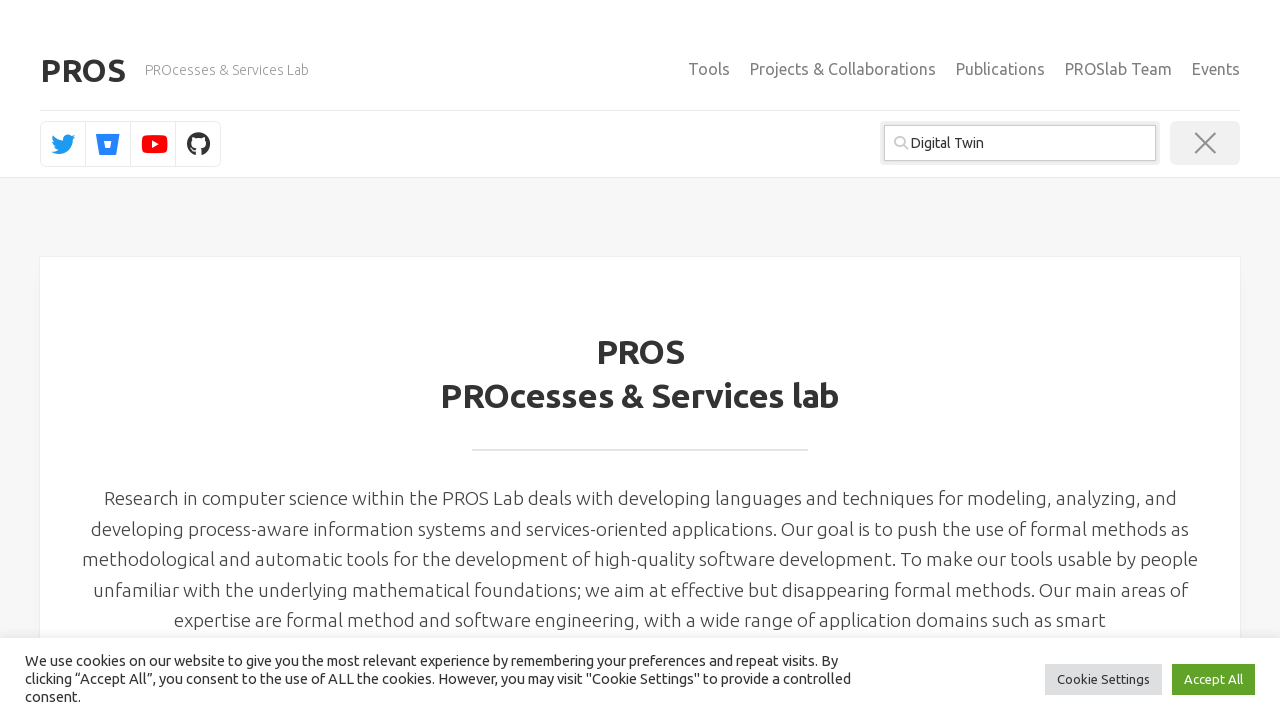

Pressed Enter to submit search on .search
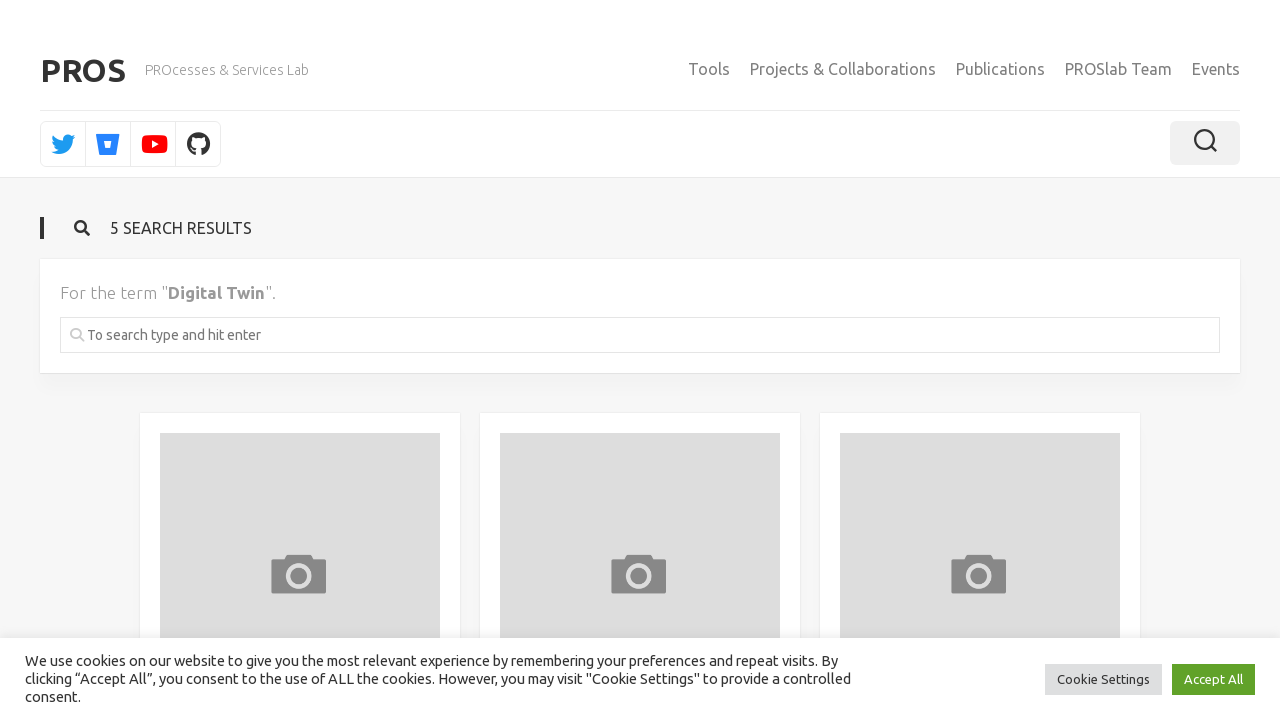

Search results loaded
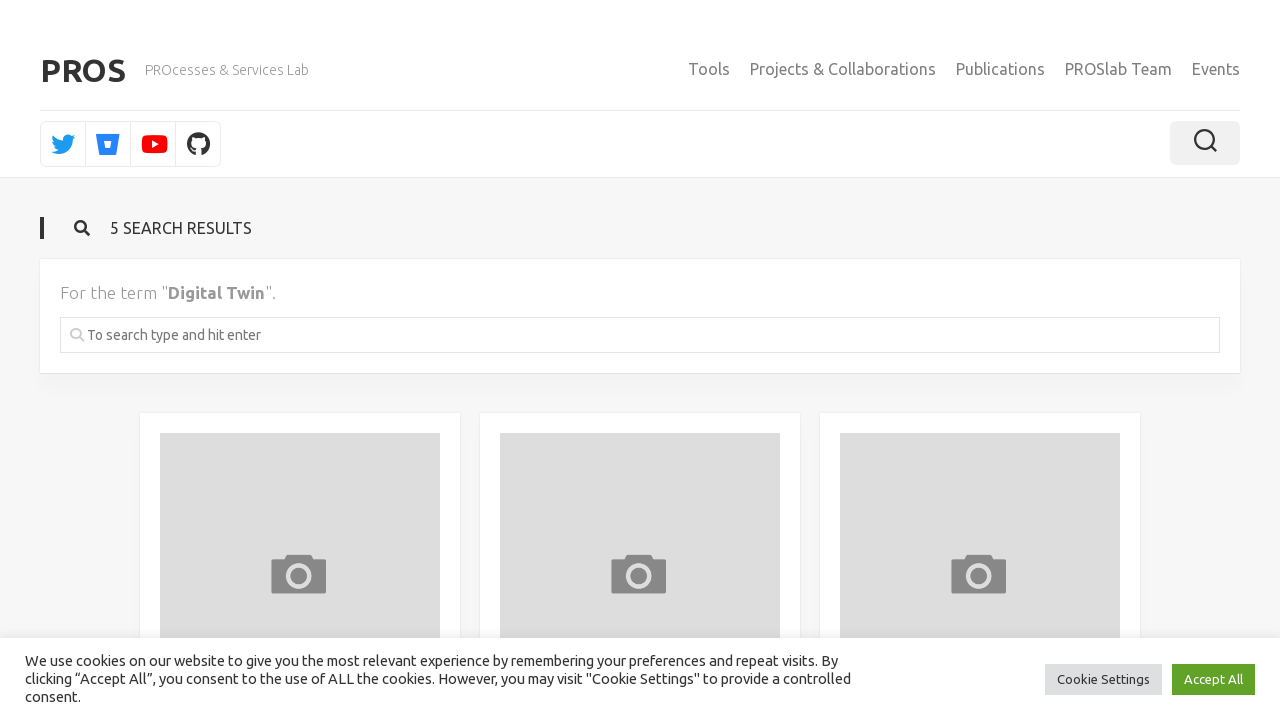

Verified that 'Digital Twin' appears in search results
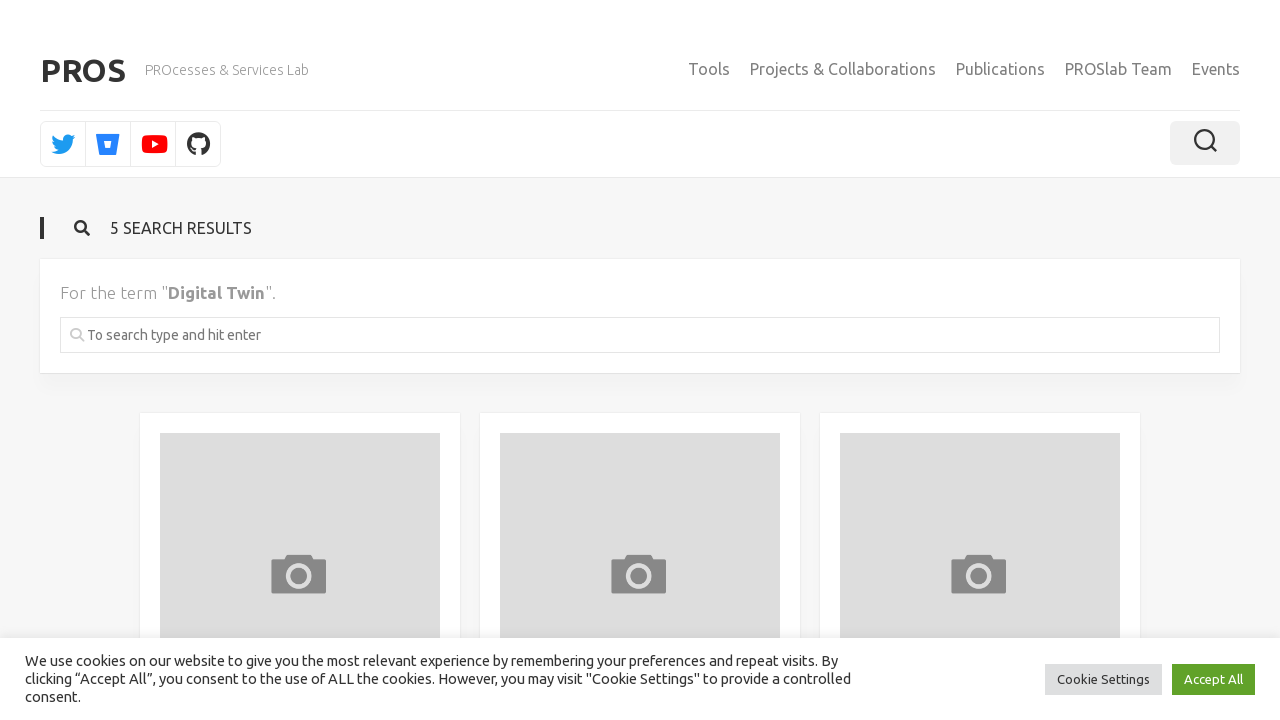

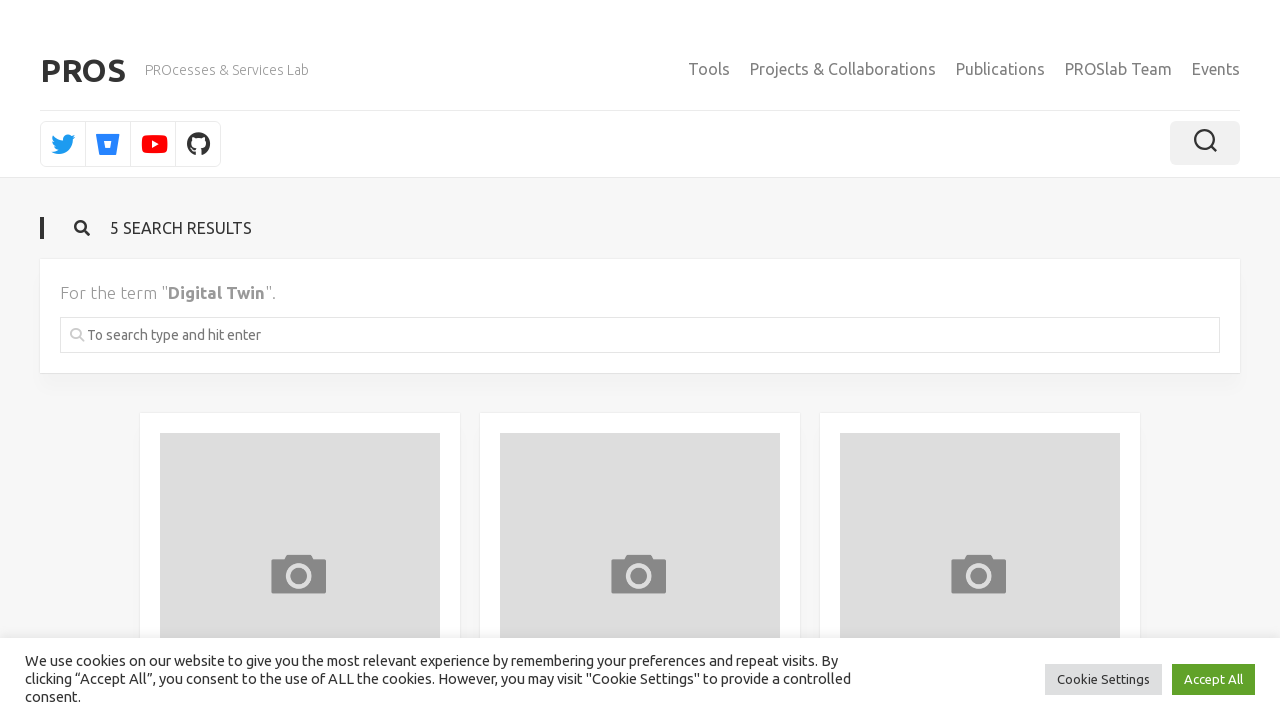